Tests filtering to display only completed items

Starting URL: https://demo.playwright.dev/todomvc

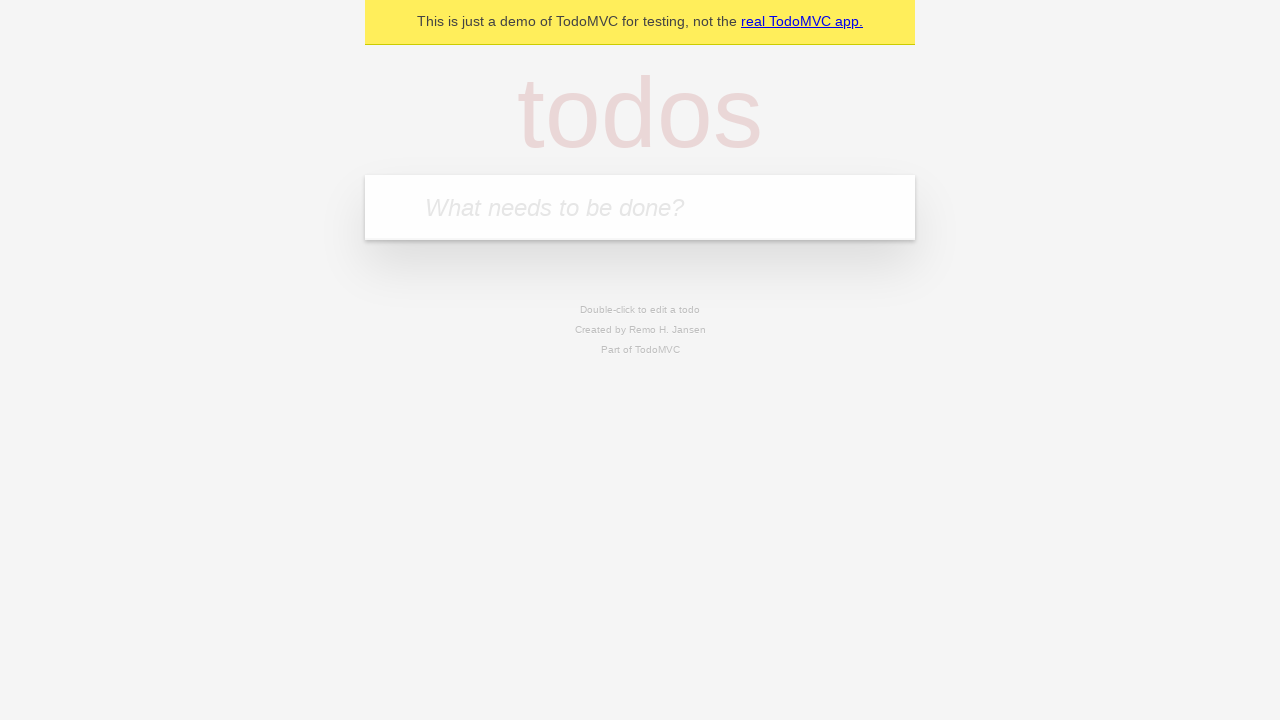

Filled todo input with 'buy some cheese' on internal:attr=[placeholder="What needs to be done?"i]
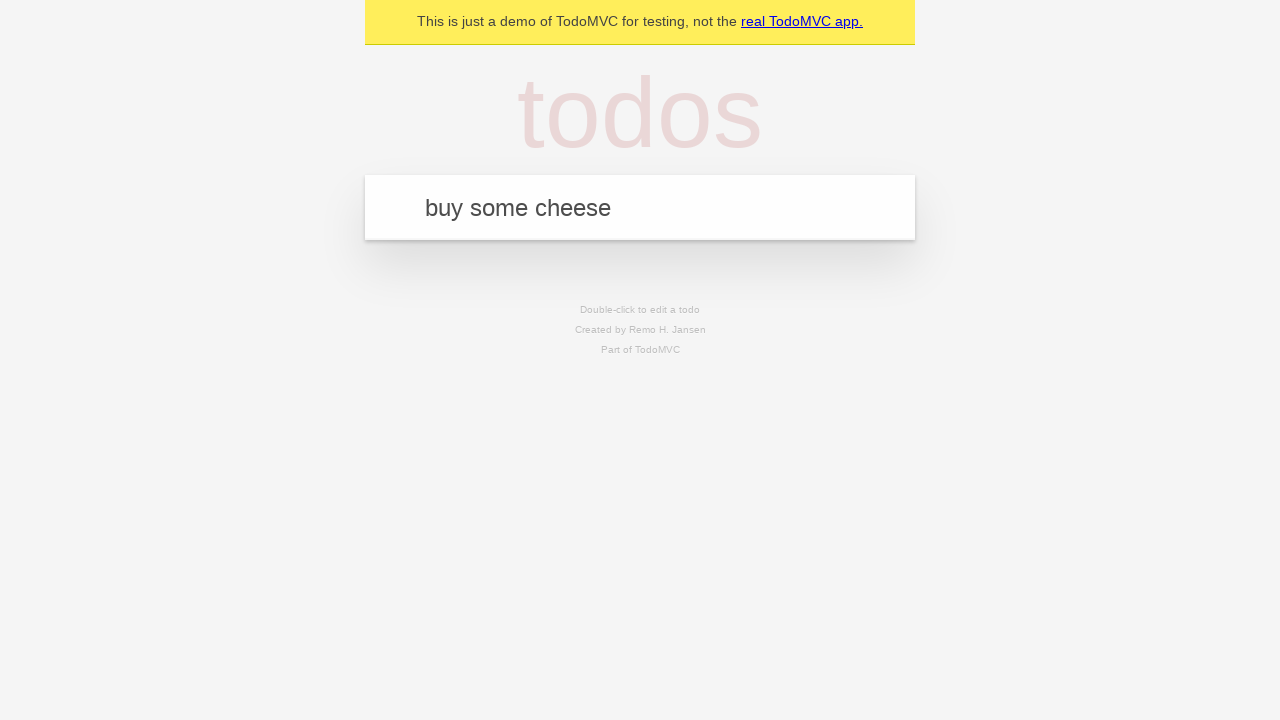

Pressed Enter to add 'buy some cheese' todo on internal:attr=[placeholder="What needs to be done?"i]
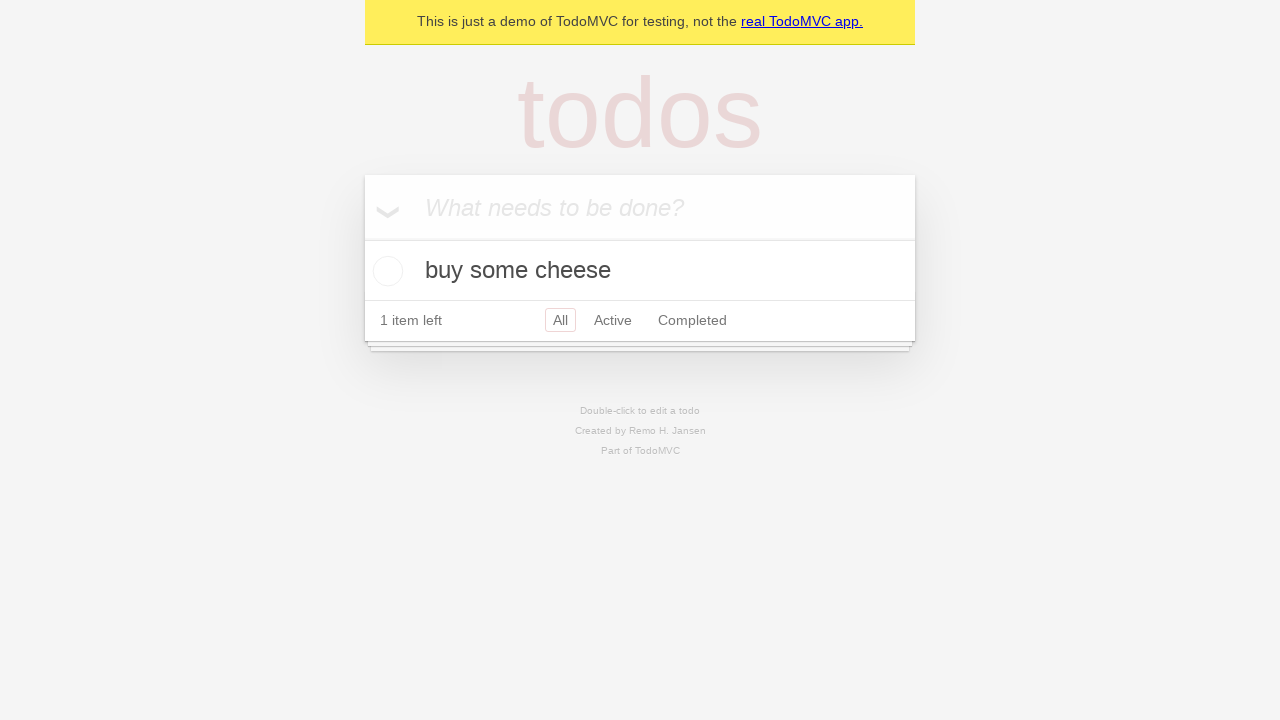

Filled todo input with 'feed the cat' on internal:attr=[placeholder="What needs to be done?"i]
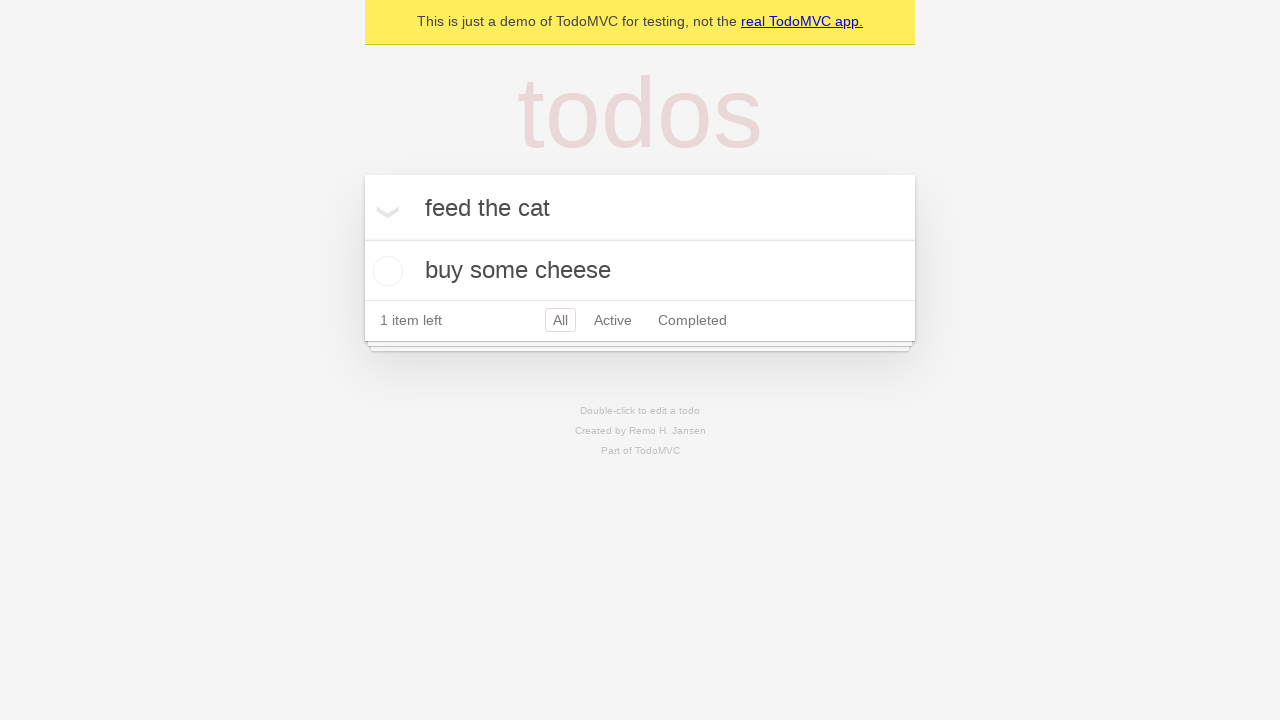

Pressed Enter to add 'feed the cat' todo on internal:attr=[placeholder="What needs to be done?"i]
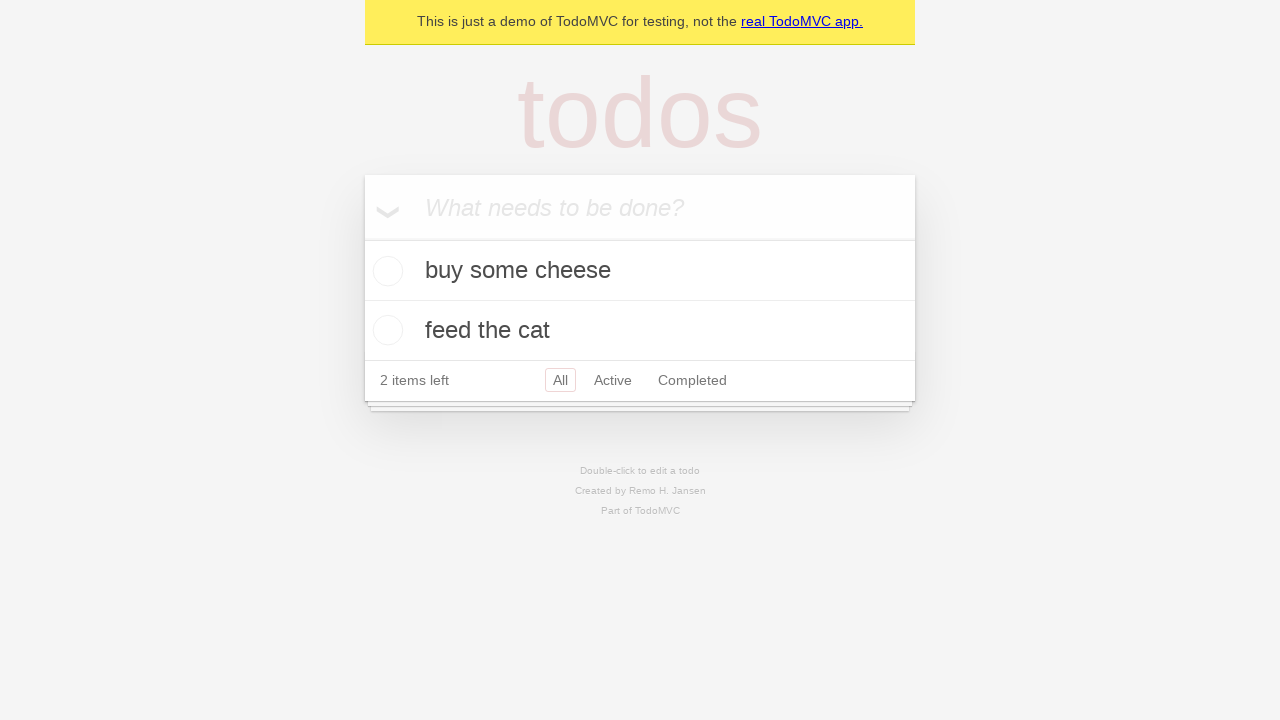

Filled todo input with 'book a doctors appointment' on internal:attr=[placeholder="What needs to be done?"i]
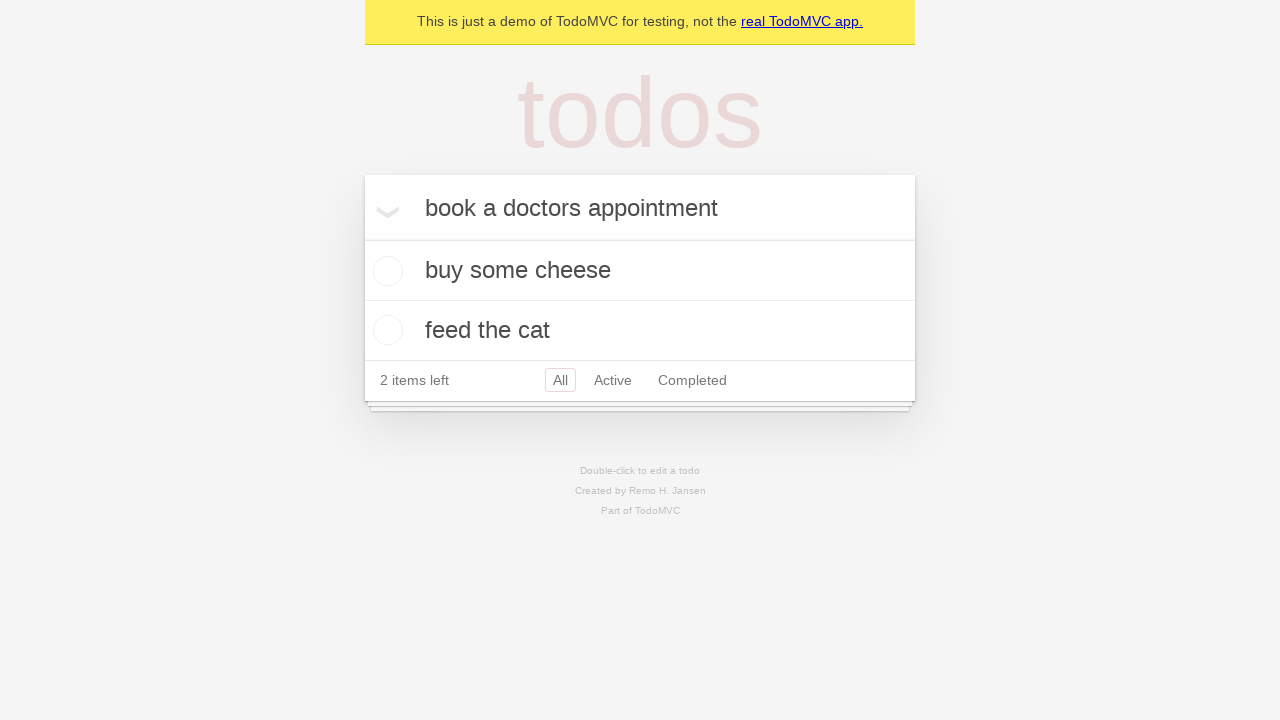

Pressed Enter to add 'book a doctors appointment' todo on internal:attr=[placeholder="What needs to be done?"i]
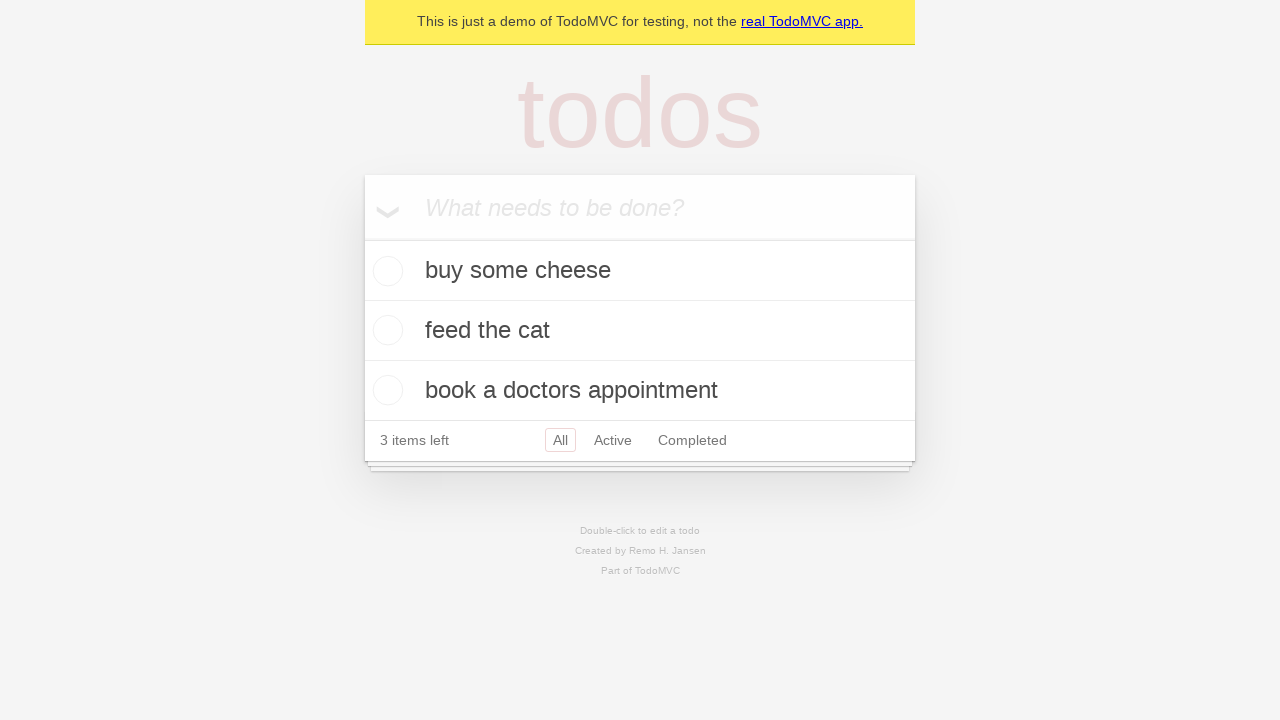

Checked the second todo item ('feed the cat') at (385, 330) on internal:testid=[data-testid="todo-item"s] >> nth=1 >> internal:role=checkbox
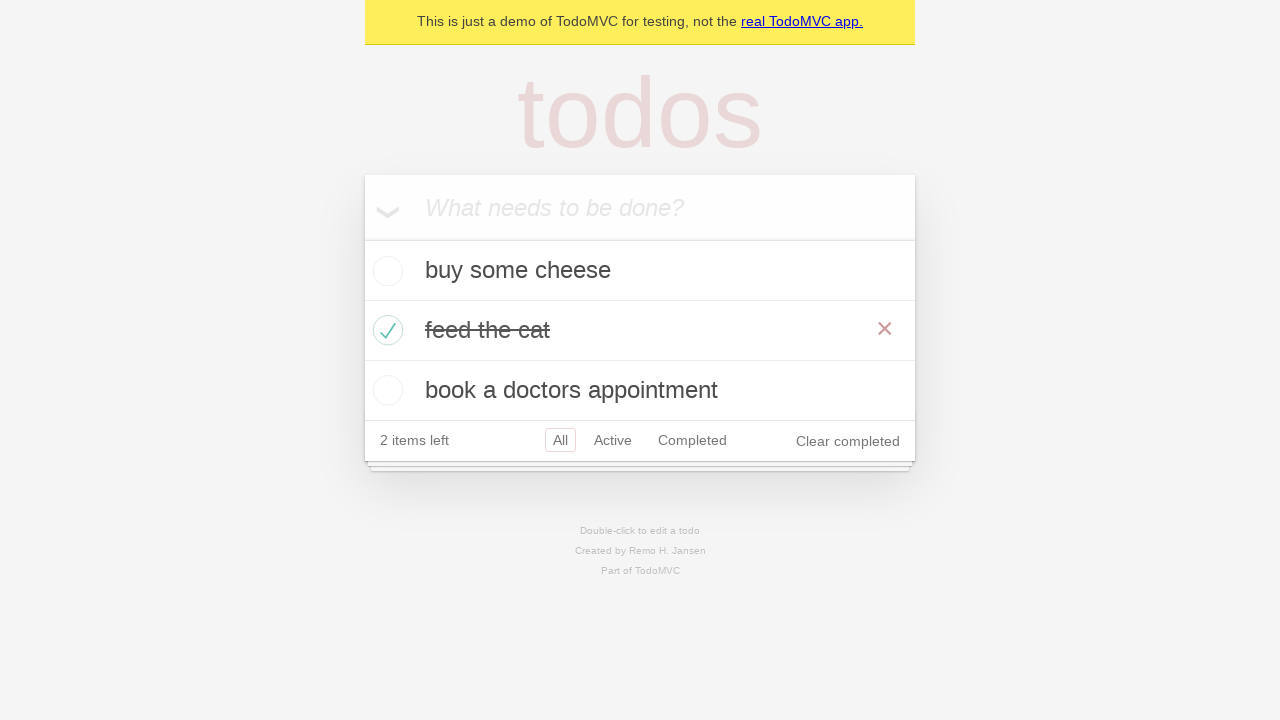

Clicked 'Completed' filter link to display only completed items at (692, 440) on internal:role=link[name="Completed"i]
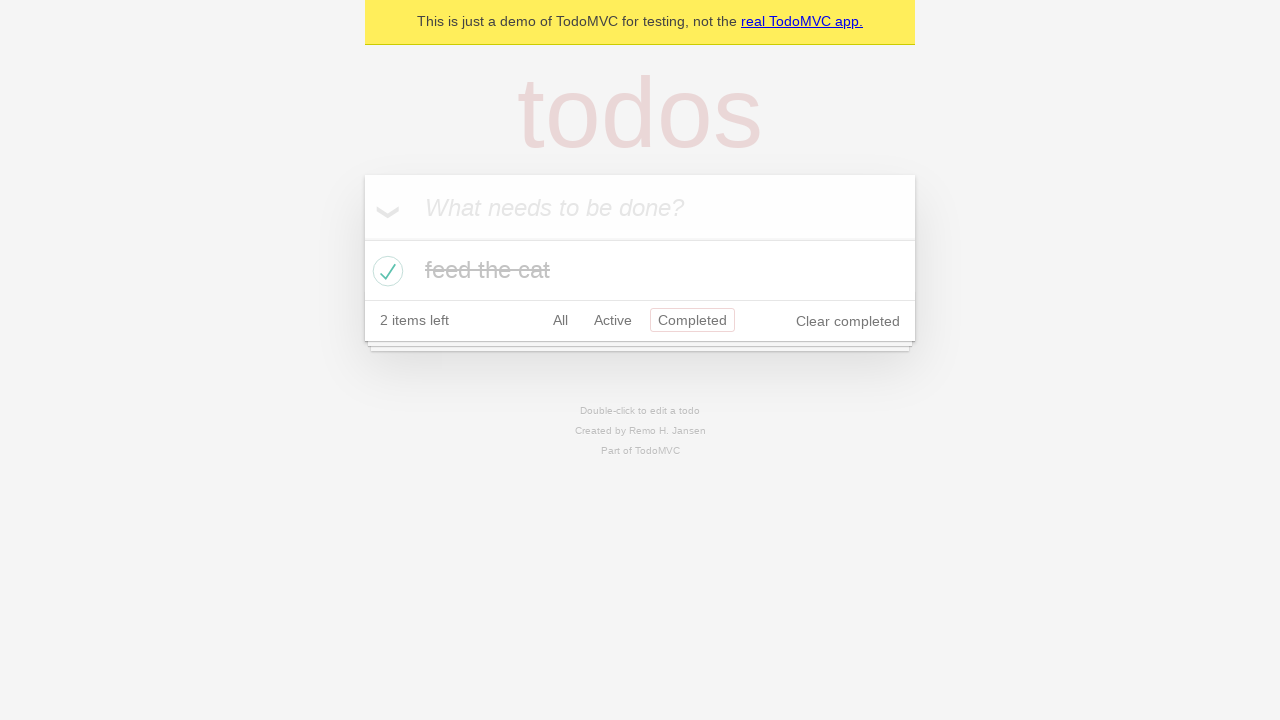

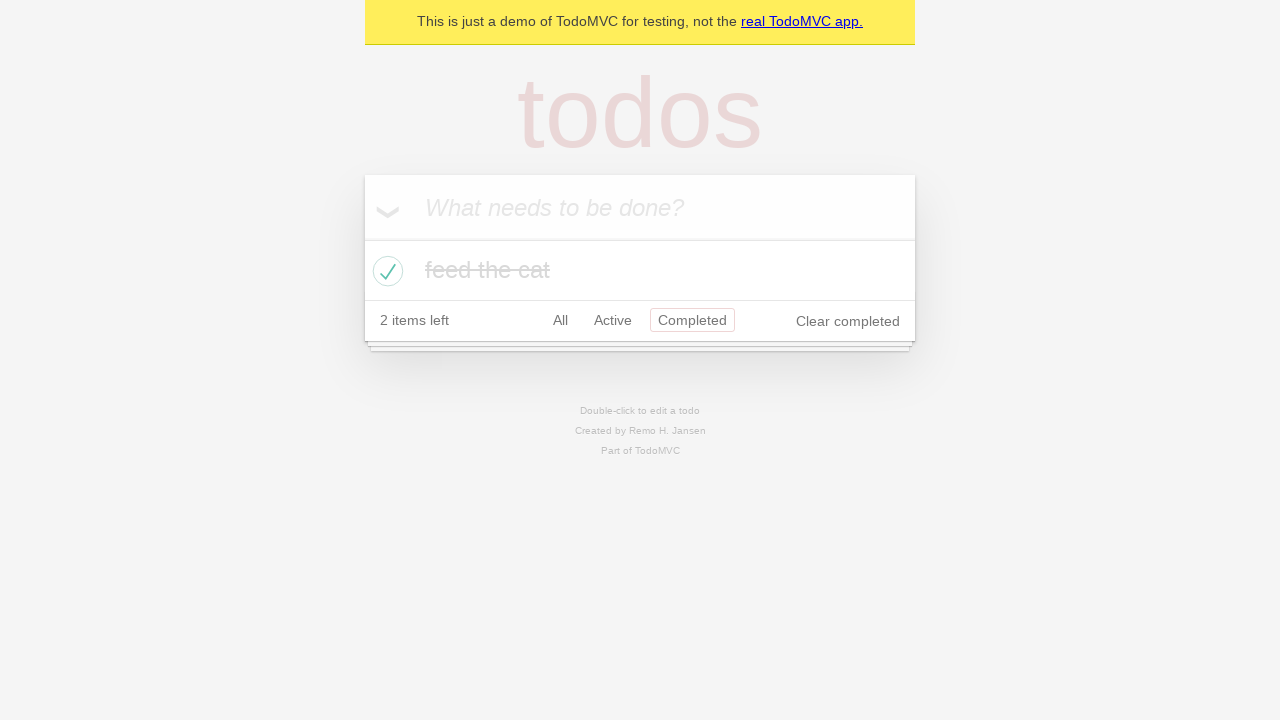